Tests input field with special character in name attribute using CSS selector

Starting URL: http://sahitest.com/demo/formTest.htm

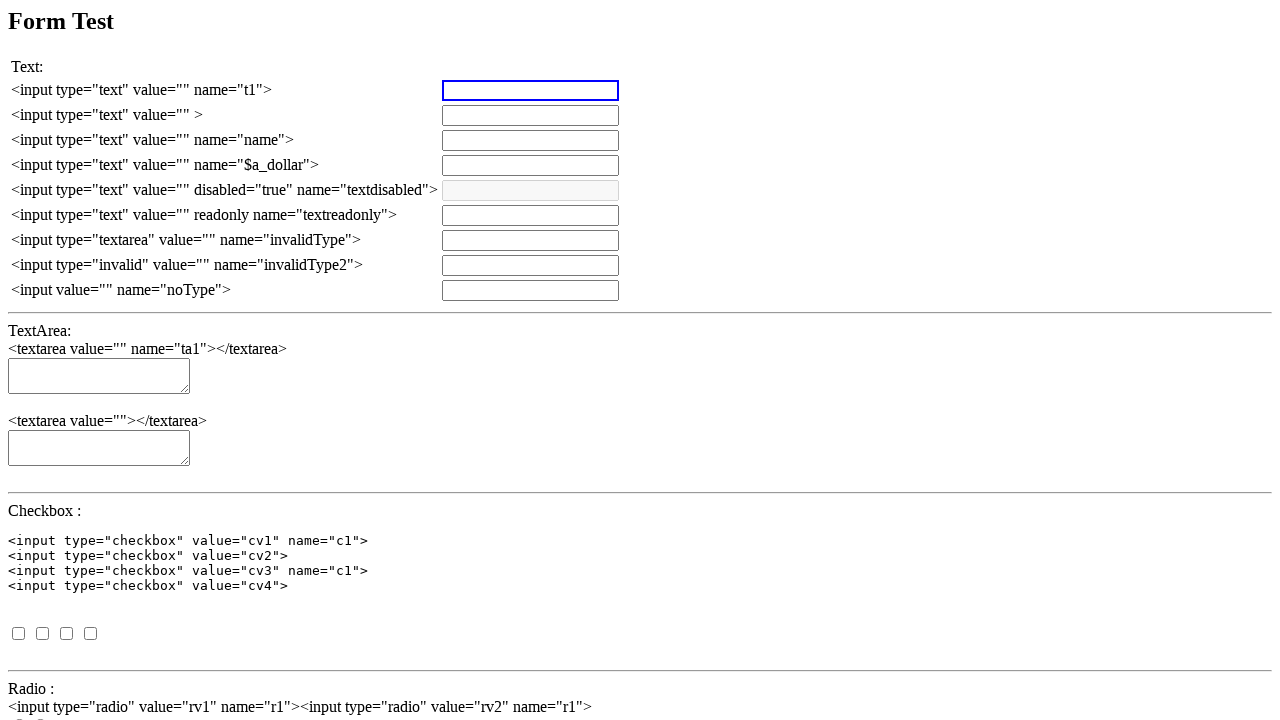

Set up dialog handler to accept alerts
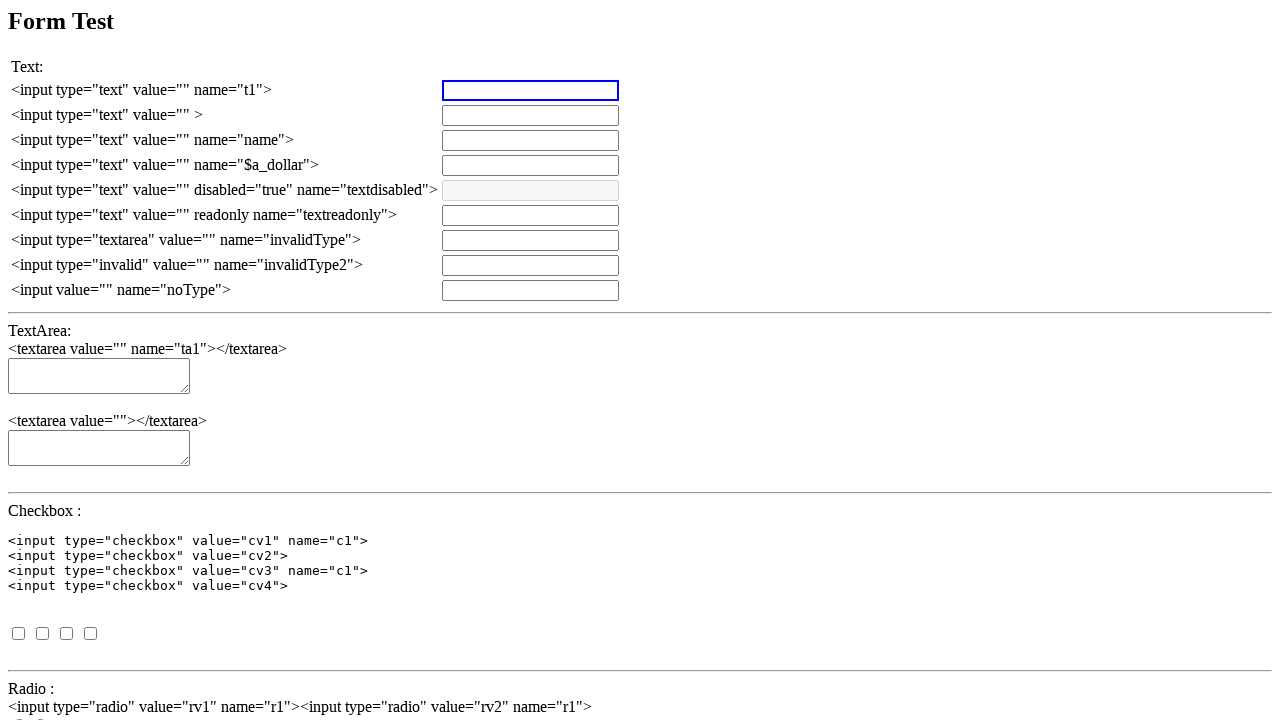

Cleared input field with special character '$a_dollar' in name attribute on input[name='$a_dollar']
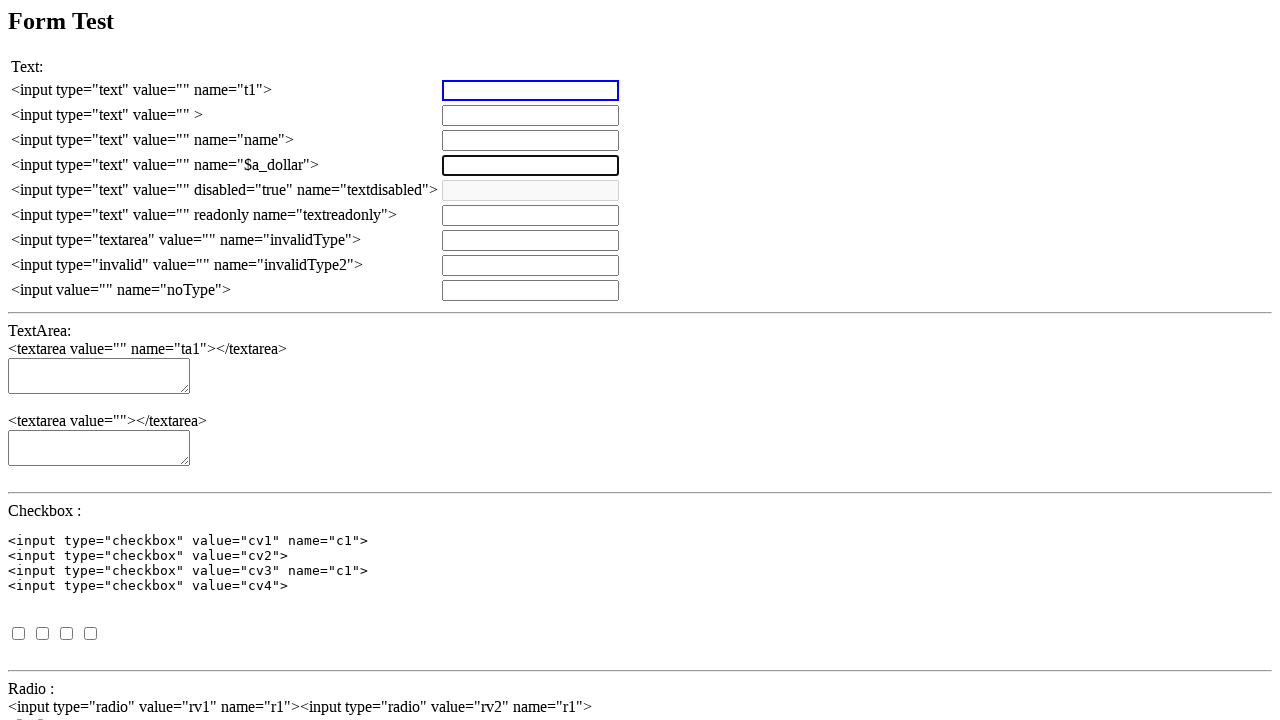

Filled input field with special character '$a_dollar' in name attribute with '测试输入' on input[name='$a_dollar']
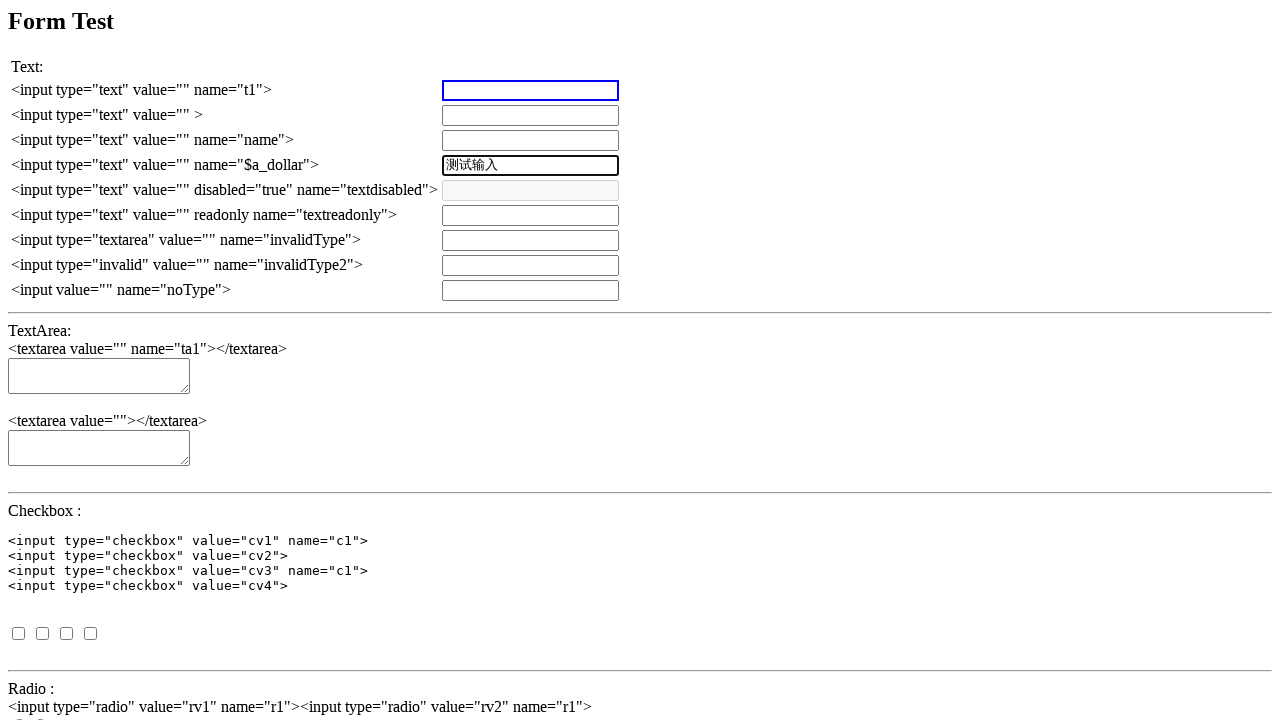

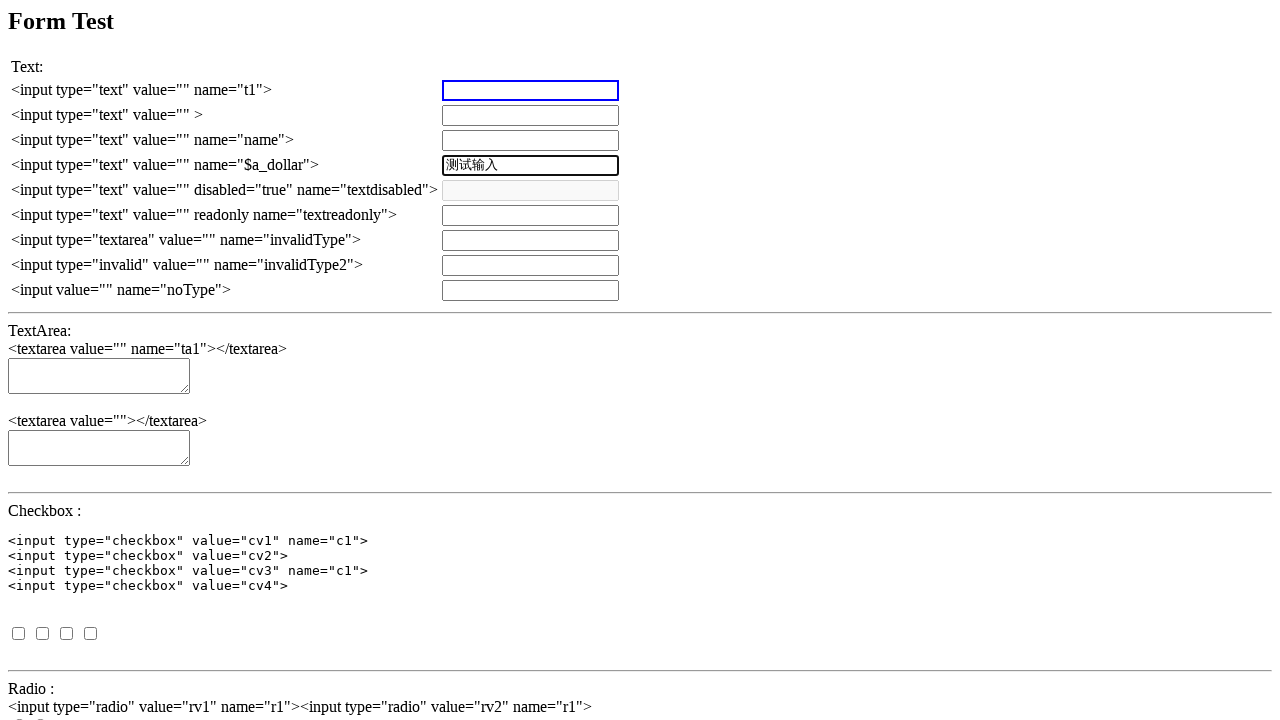